Tests link navigation by clicking "Link Test", navigating through links, and using the back button

Starting URL: http://sahitest.com/demo/index.htm

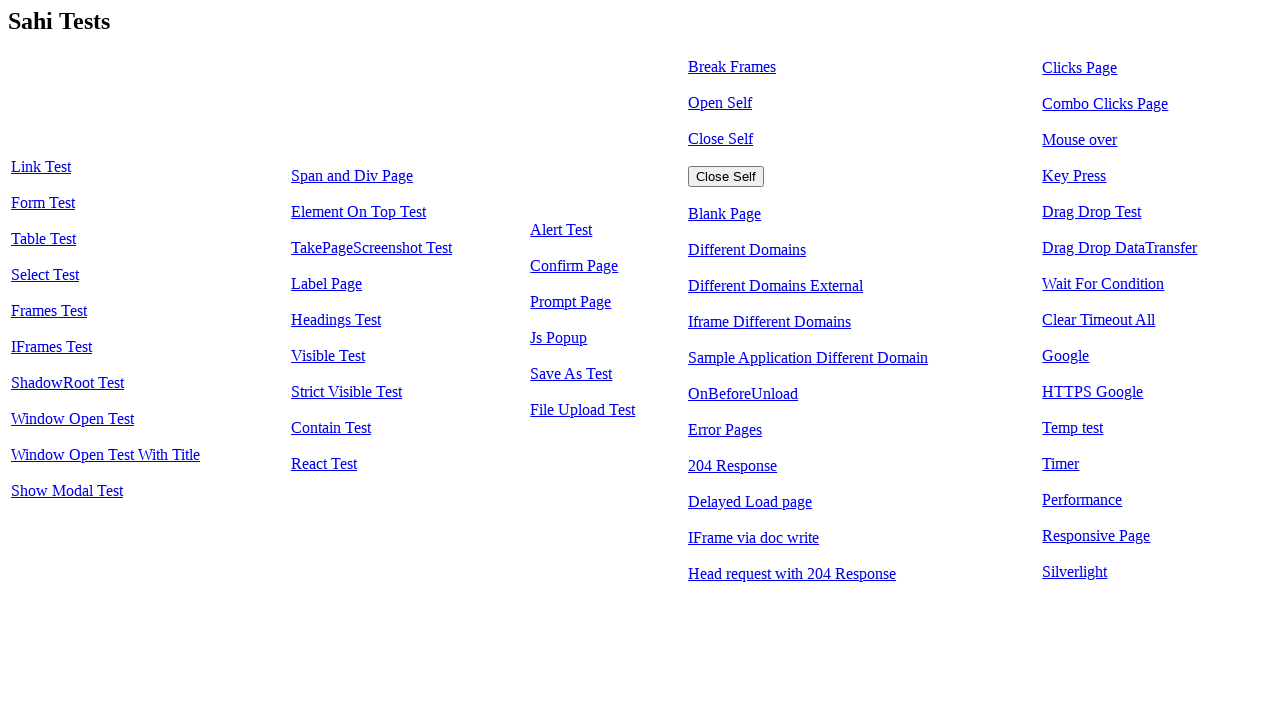

Clicked 'Link Test' link to navigate to link test page at (41, 167) on text=Link Test
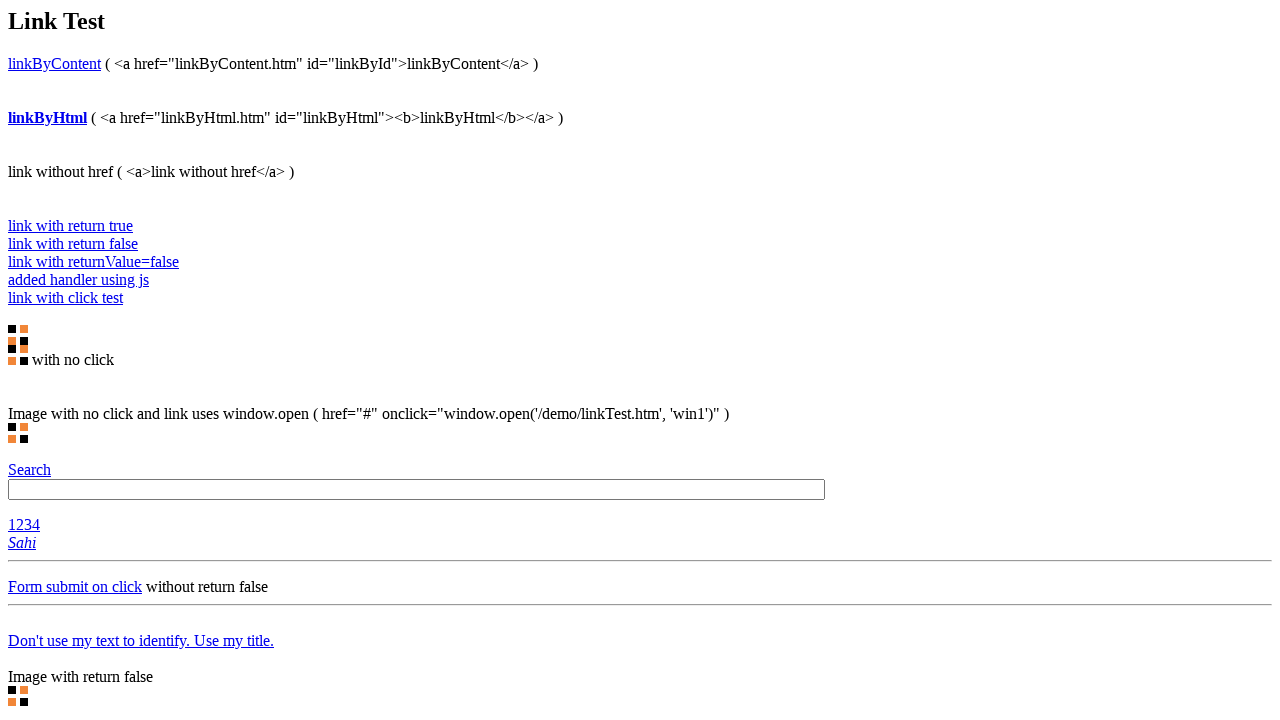

Successfully navigated to linkTest.htm page
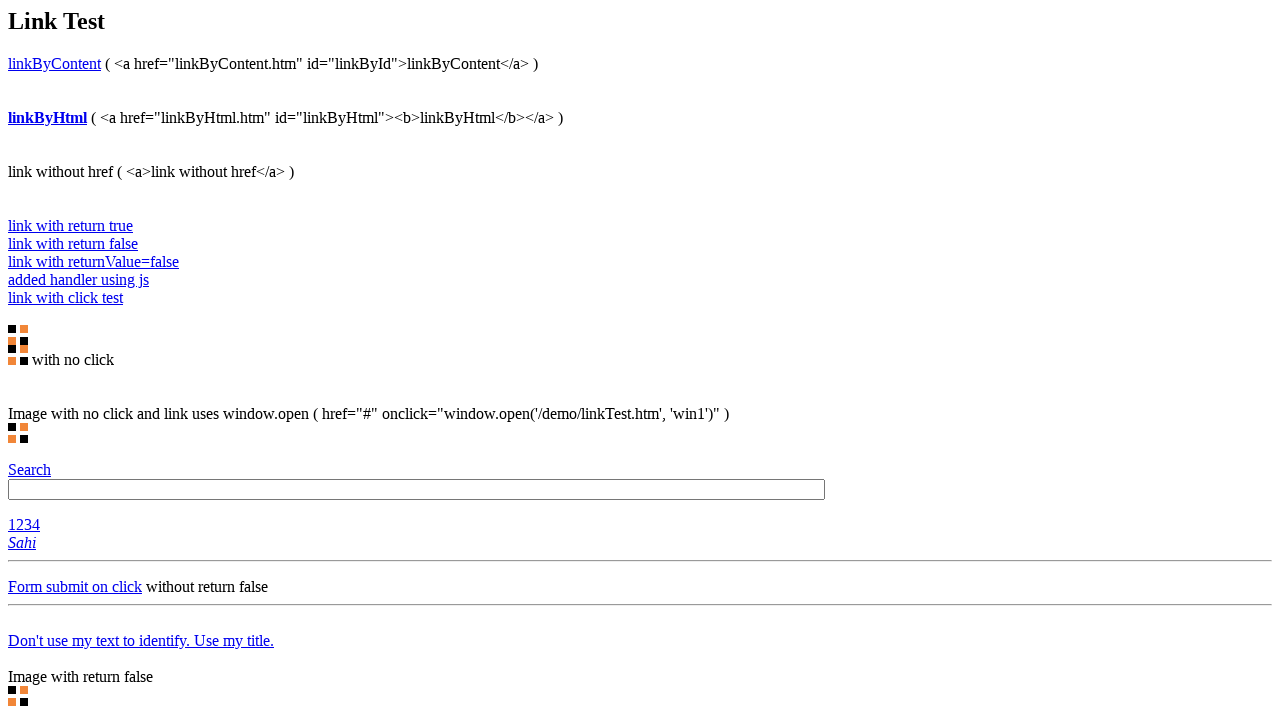

Clicked link identified by ID attribute at (54, 63) on #linkById
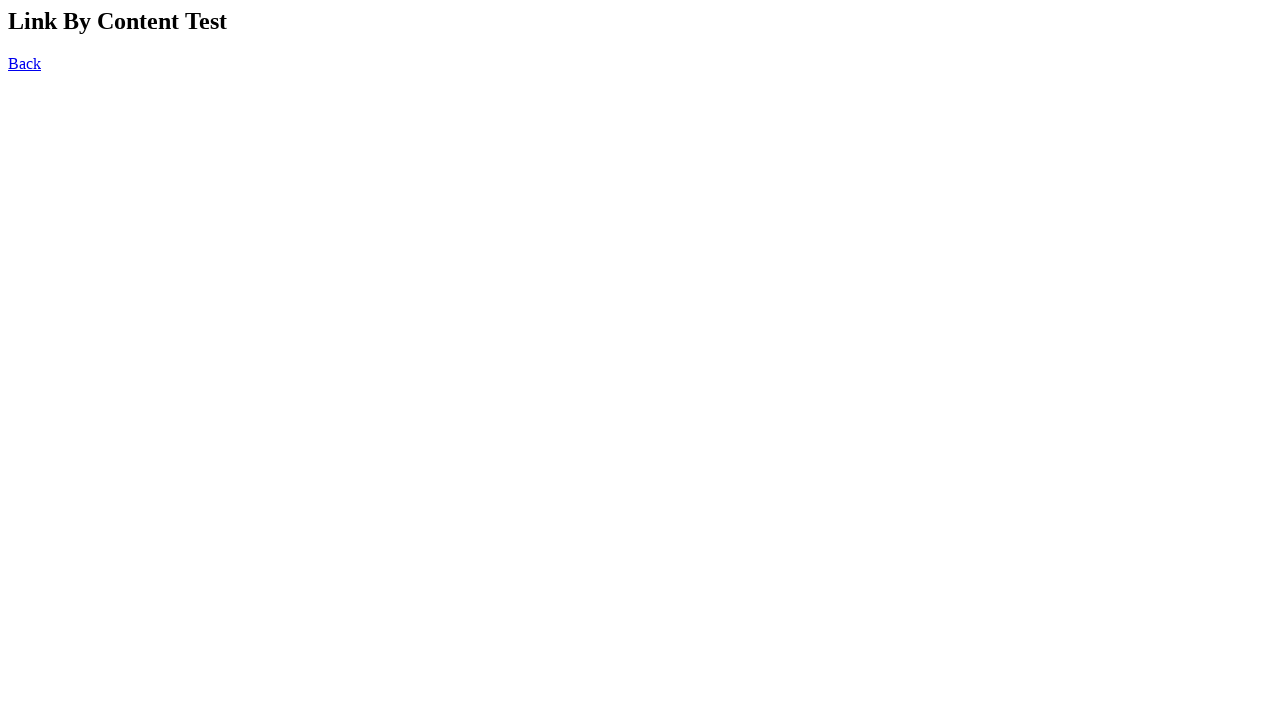

Clicked 'Back' link to return to previous page at (24, 63) on text=Back
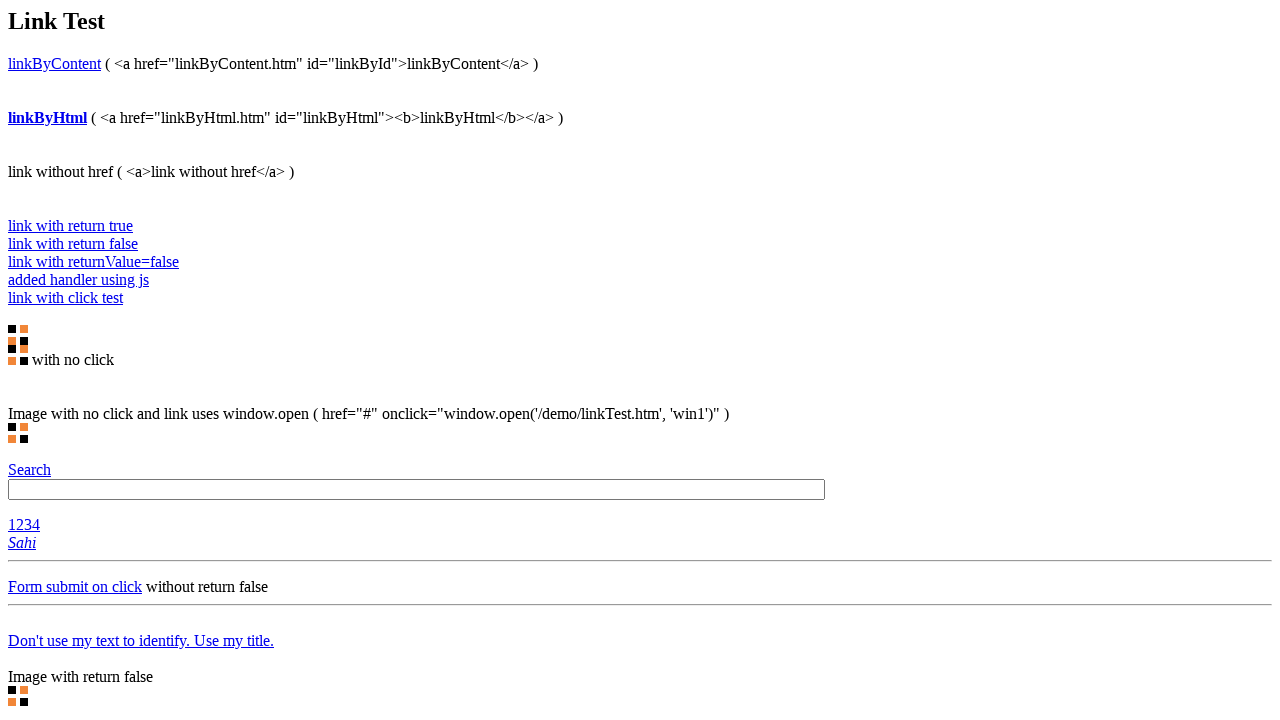

Successfully returned to linkTest.htm page after using back button
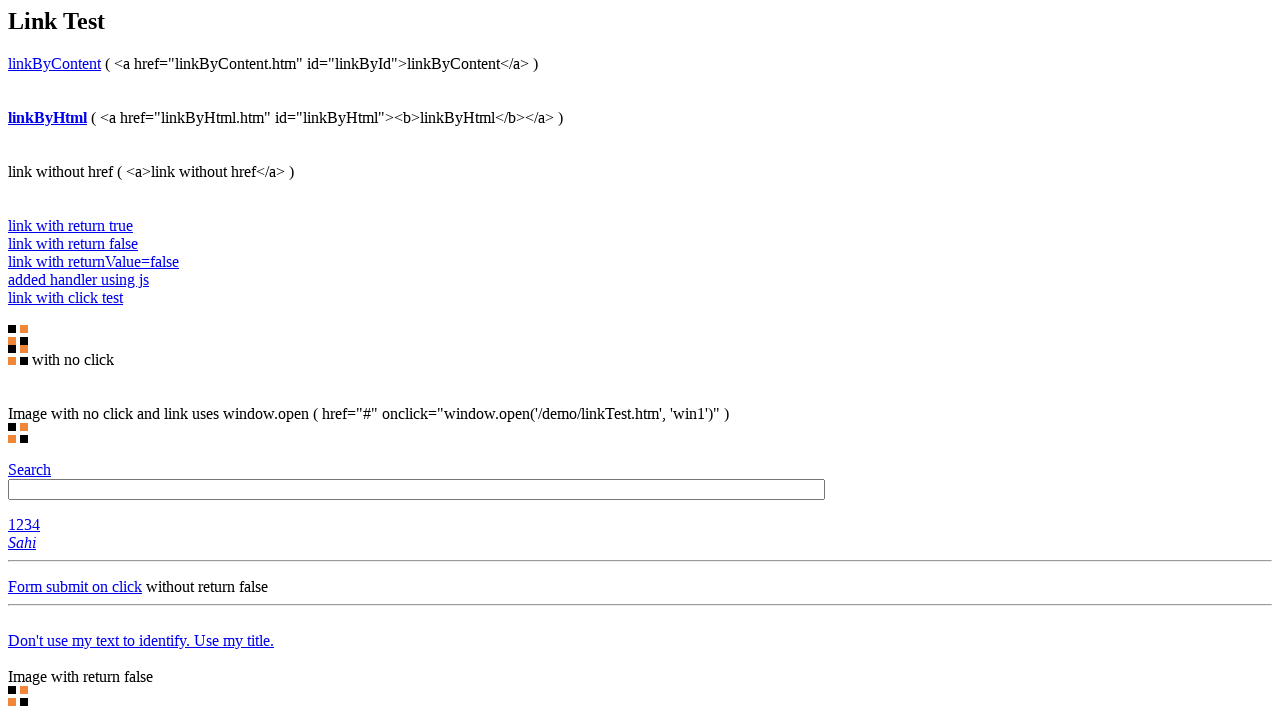

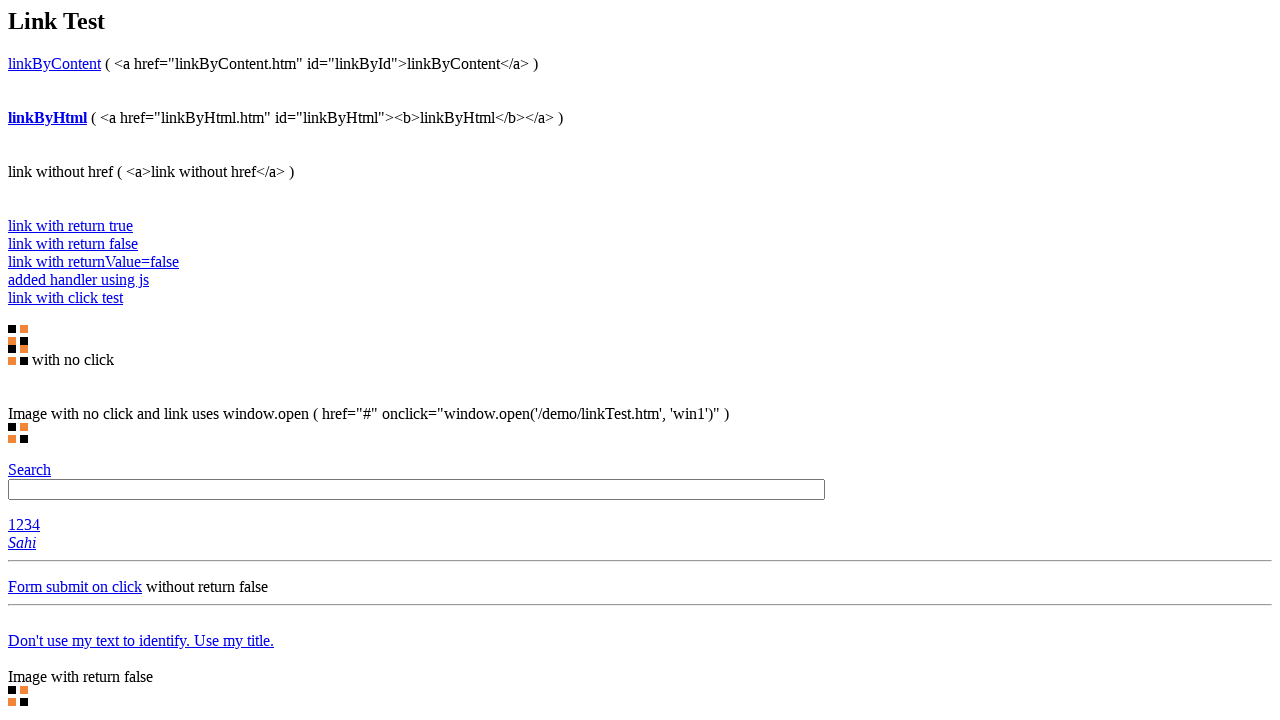